Navigates to the Sudoku website and captures a screenshot of the page

Starting URL: https://sudoku.com/

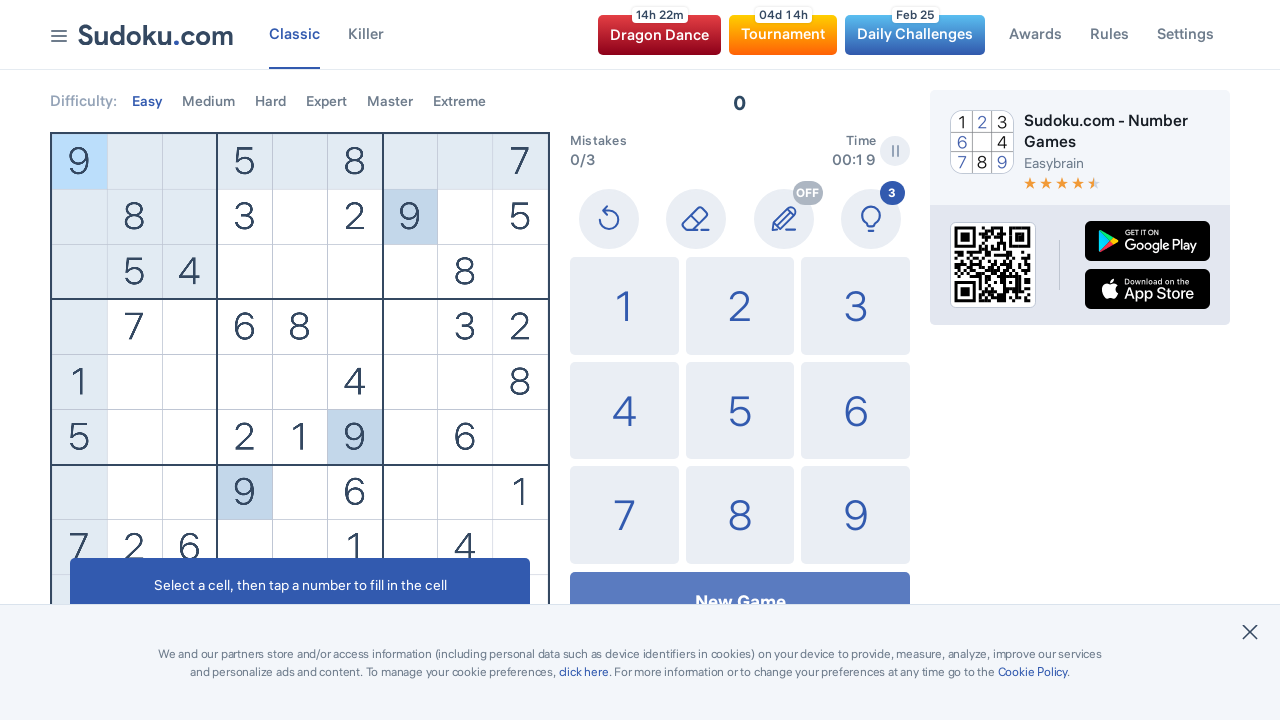

Waited 5 seconds for page to fully load
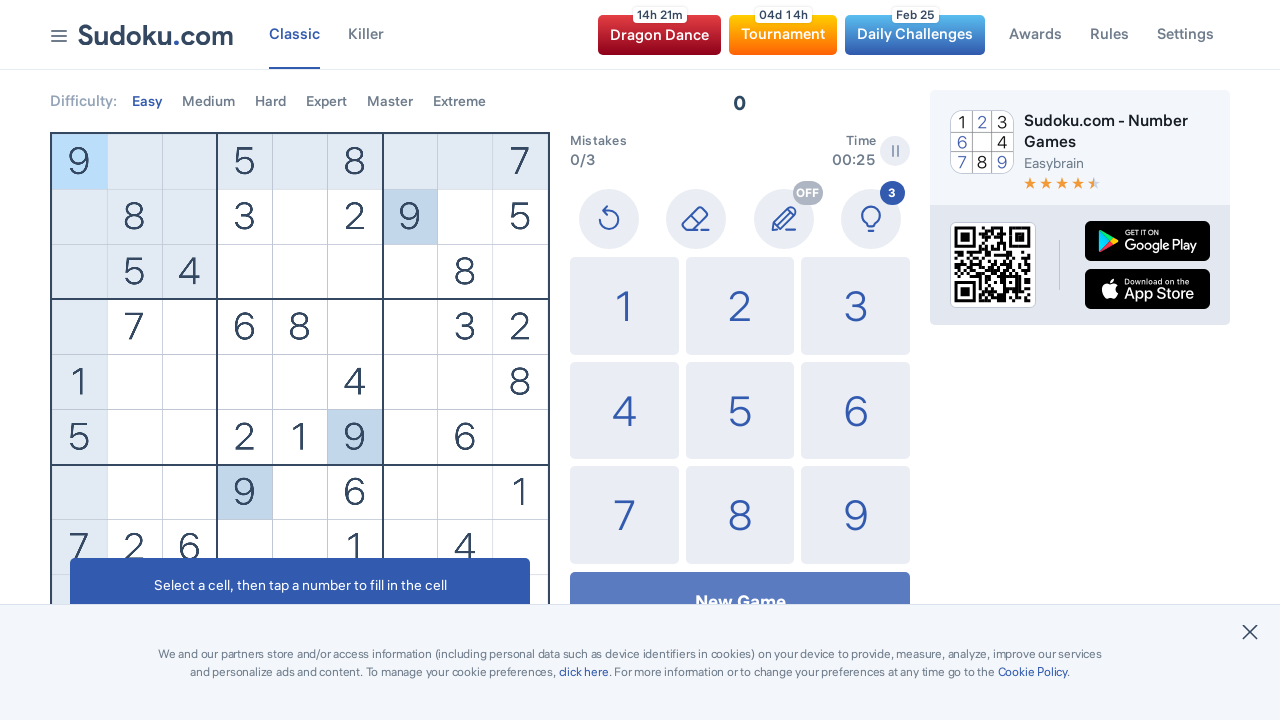

Captured screenshot of Sudoku website
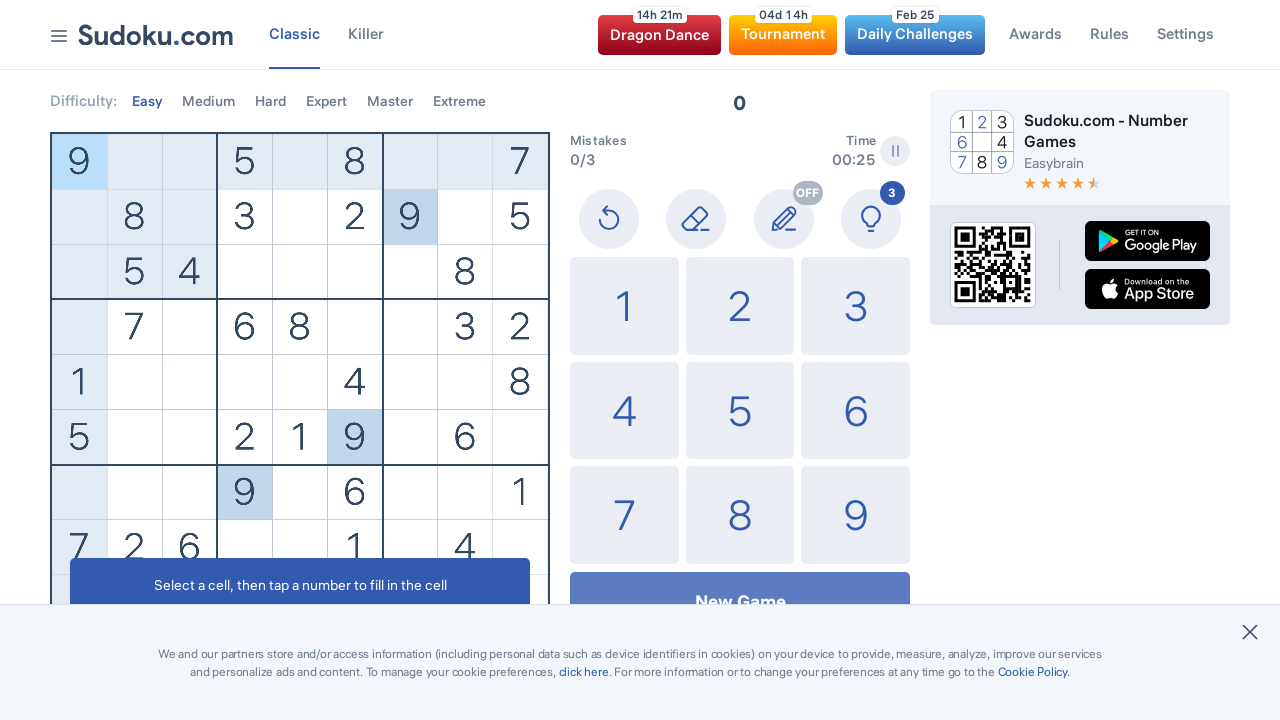

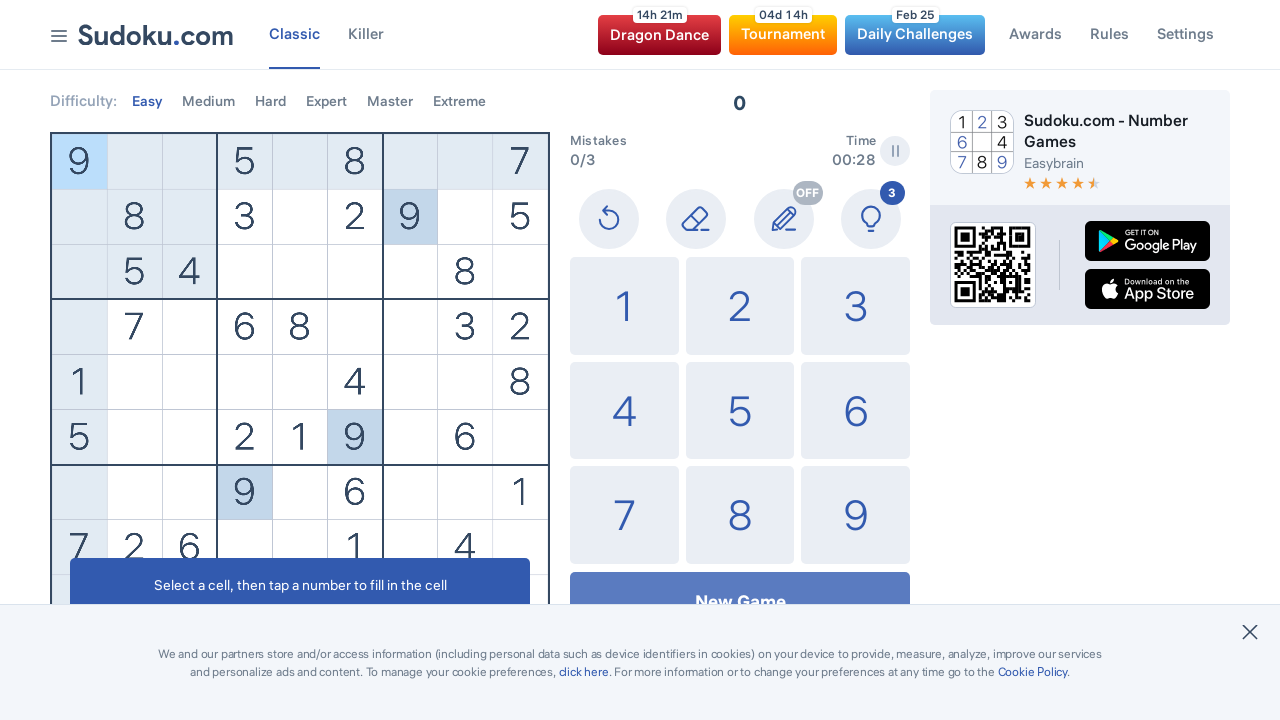